Tests alert handling functionality by triggering a simple alert and dismissing it using JavaScript

Starting URL: https://testautomationpractice.blogspot.com/

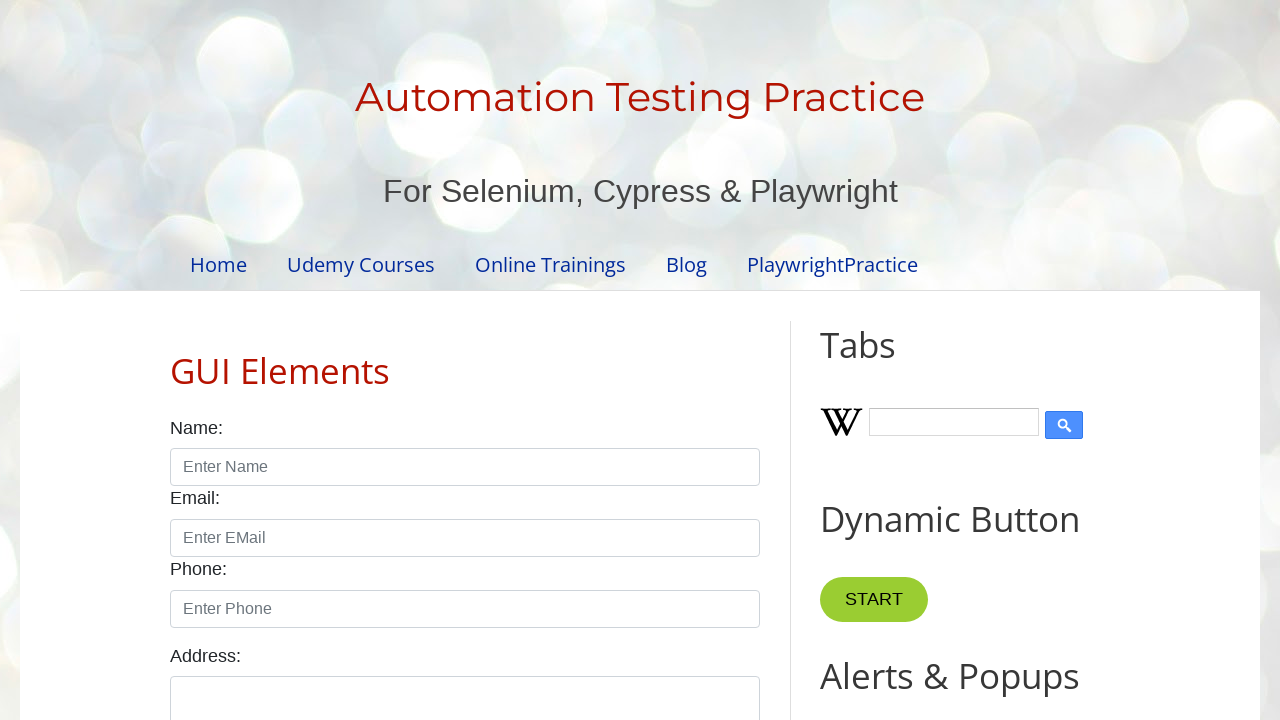

Clicked alert button to trigger simple alert at (888, 361) on xpath=//button[@id='alertBtn']
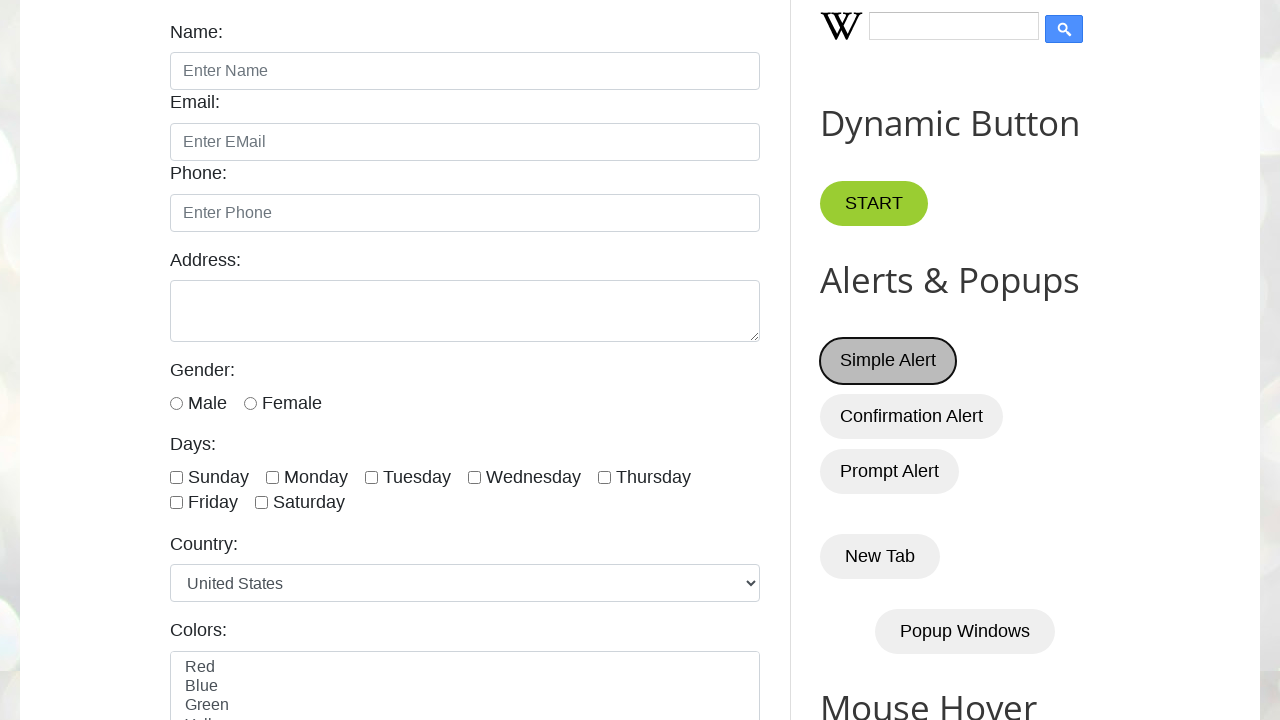

Set up dialog handler to accept alerts
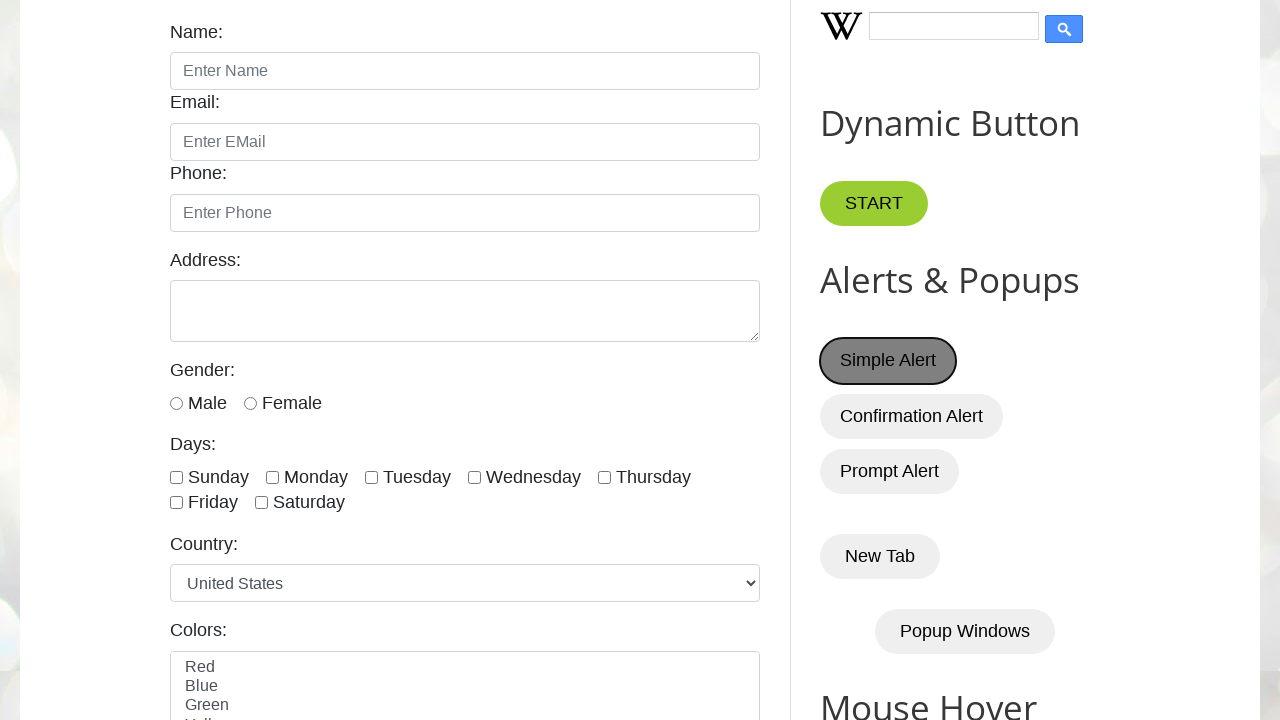

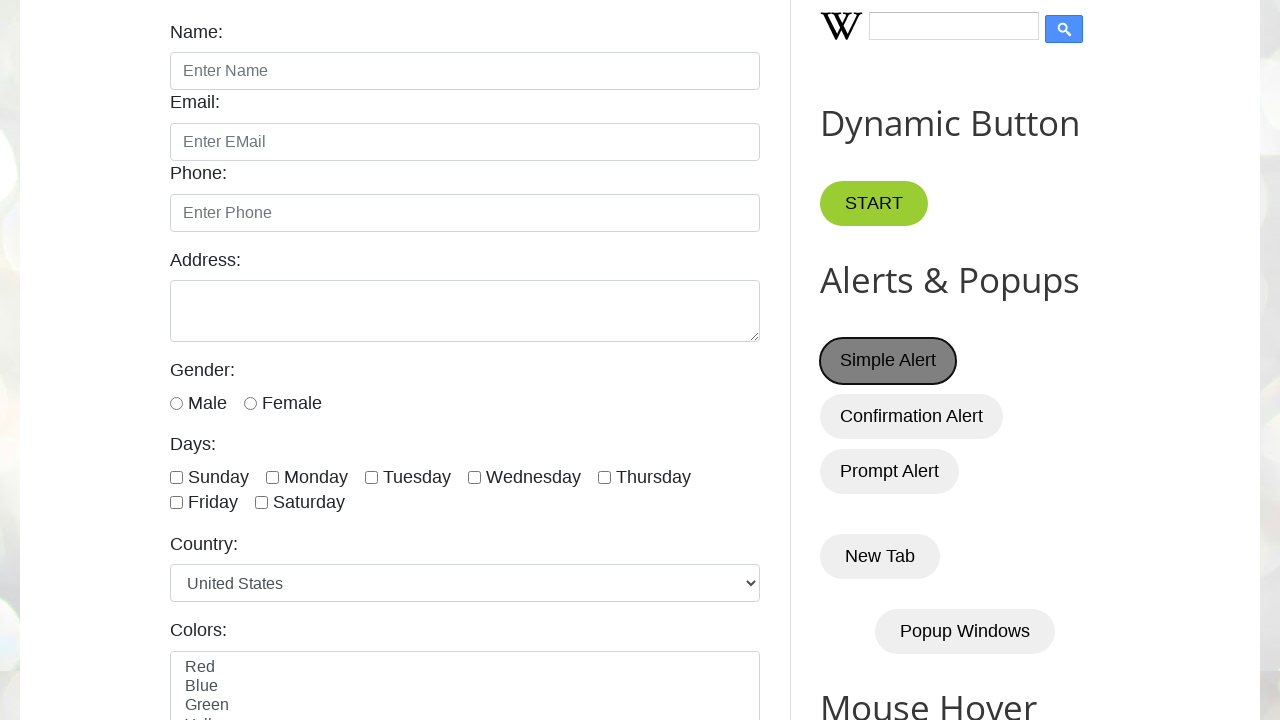